Navigates to Tribal Wars Portuguese site and clicks on the world information statistics link to view game world data

Starting URL: https://www.tribalwars.com.pt/

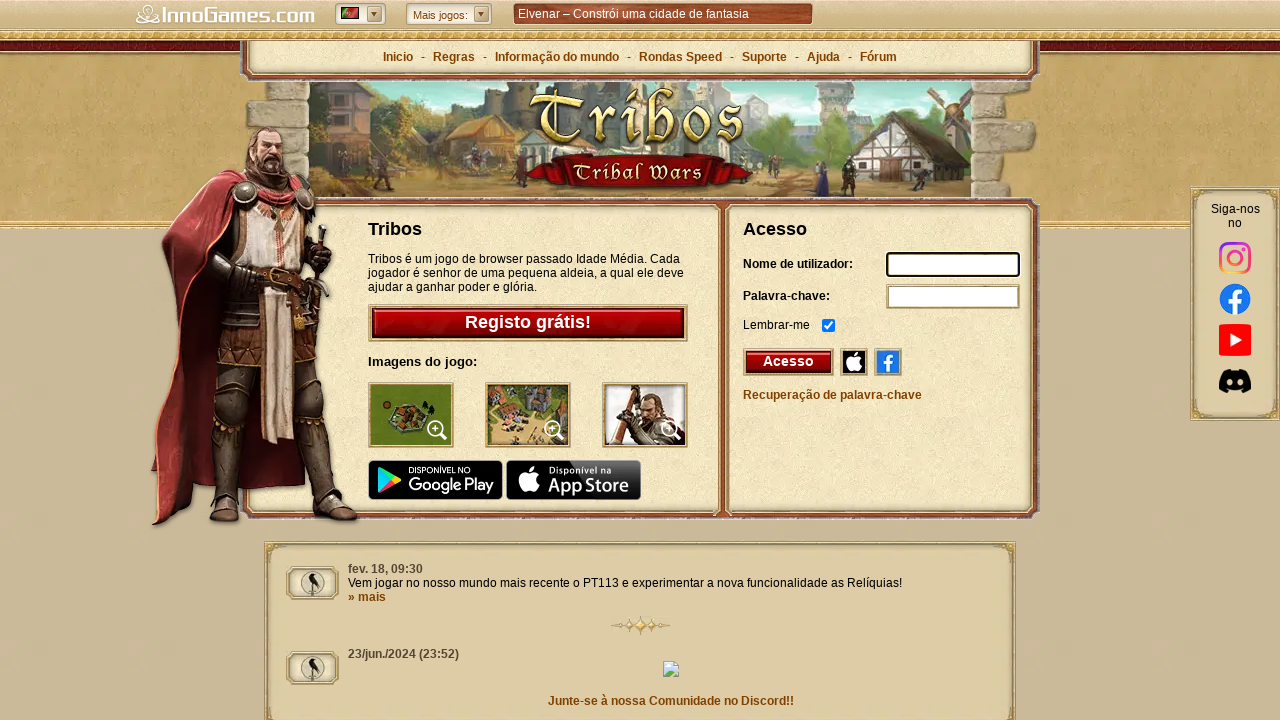

Navigated to Tribal Wars Portuguese site
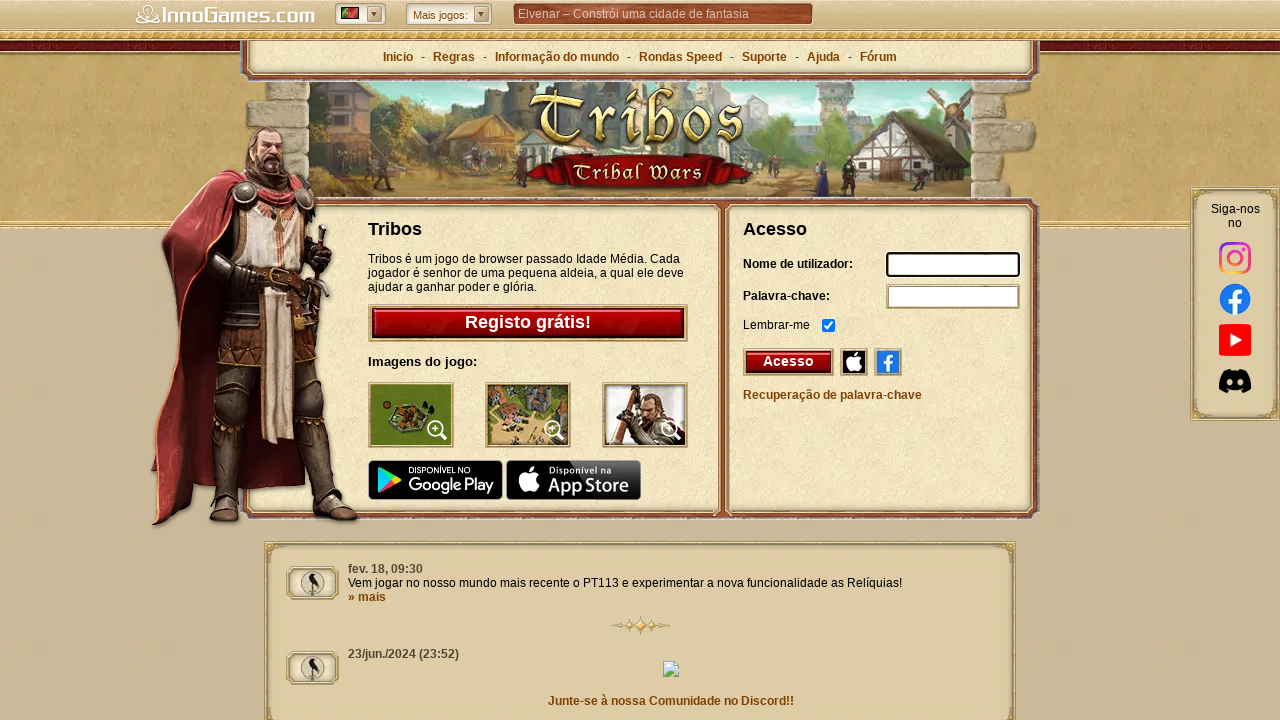

World Information statistics link loaded
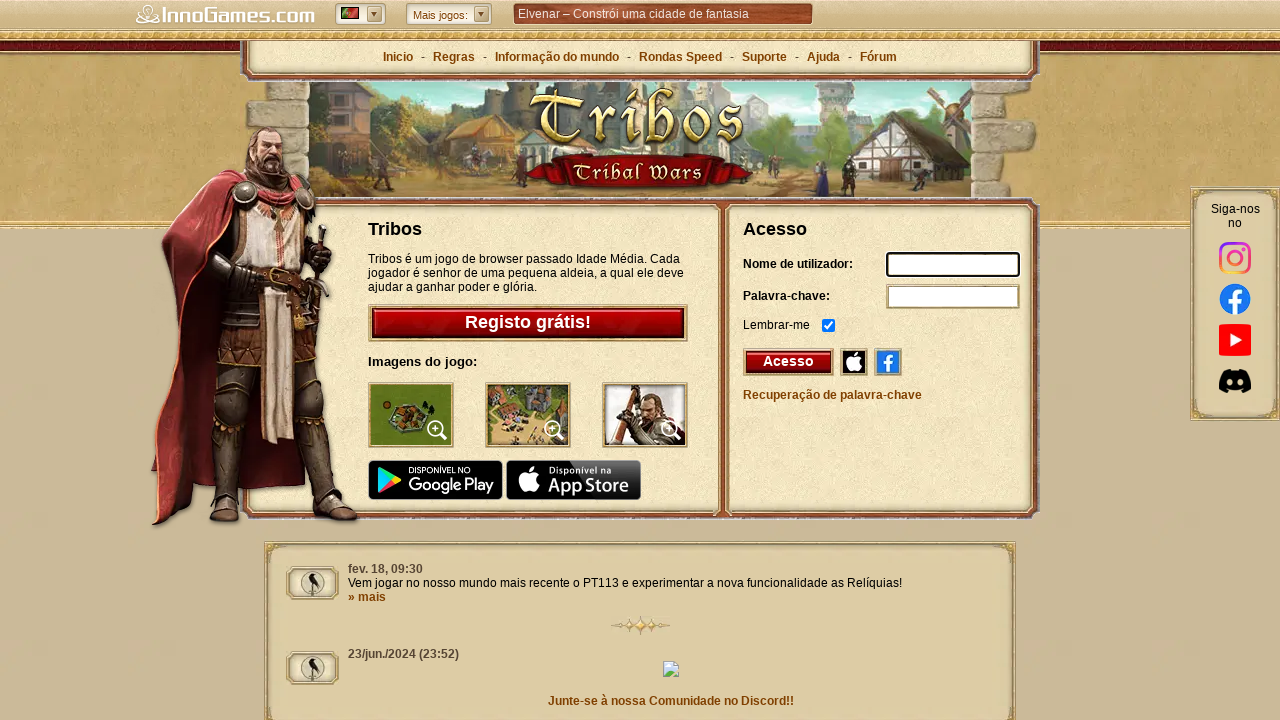

Clicked on World Information statistics link at (557, 57) on #headerlink-stats
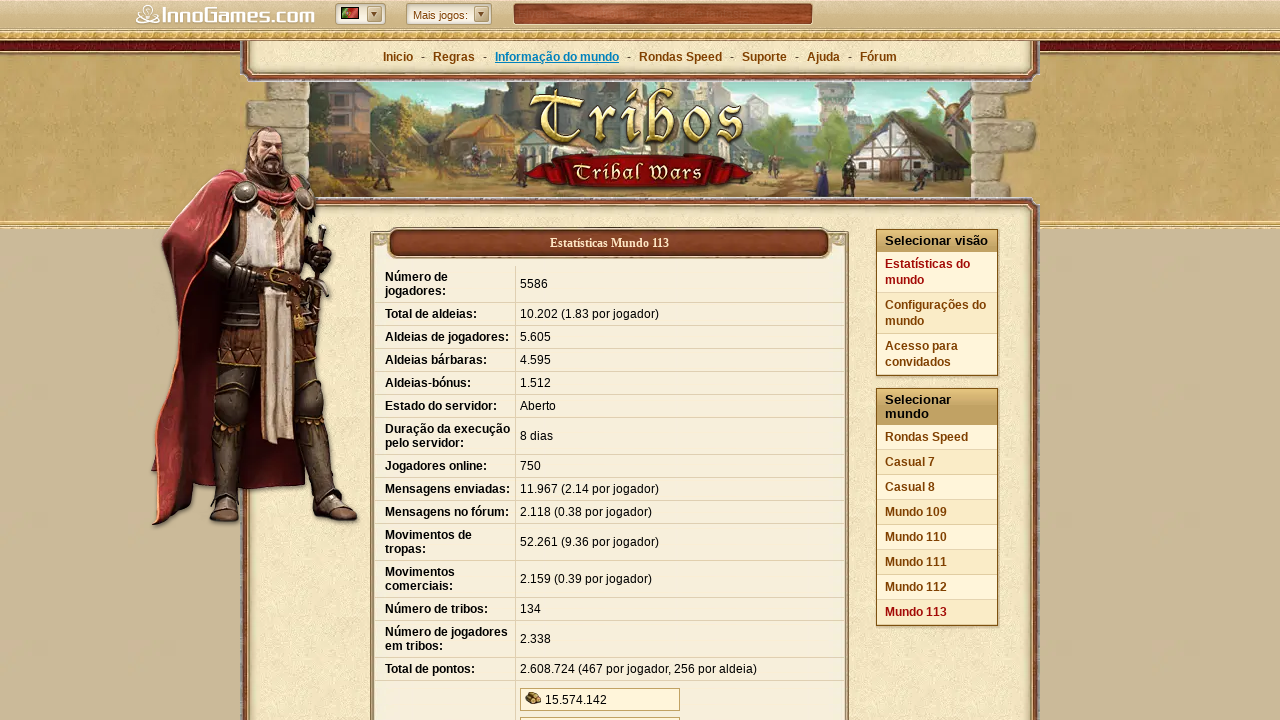

Game world statistics data table loaded
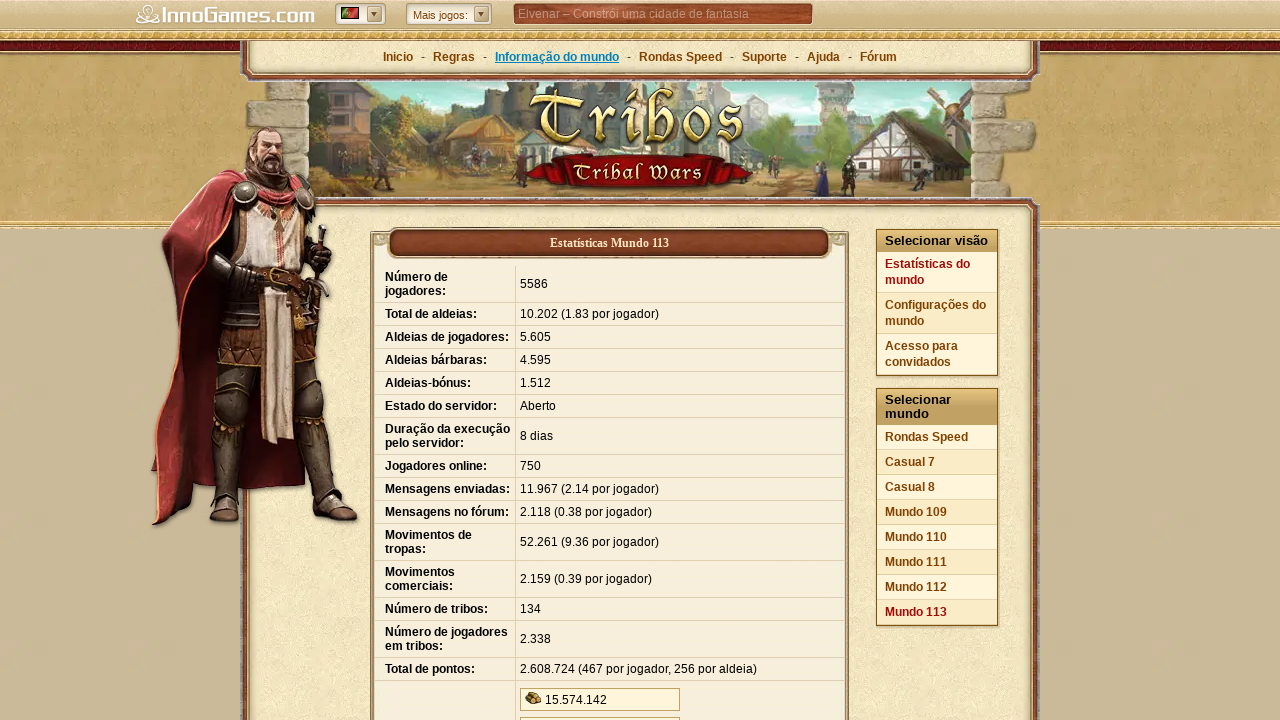

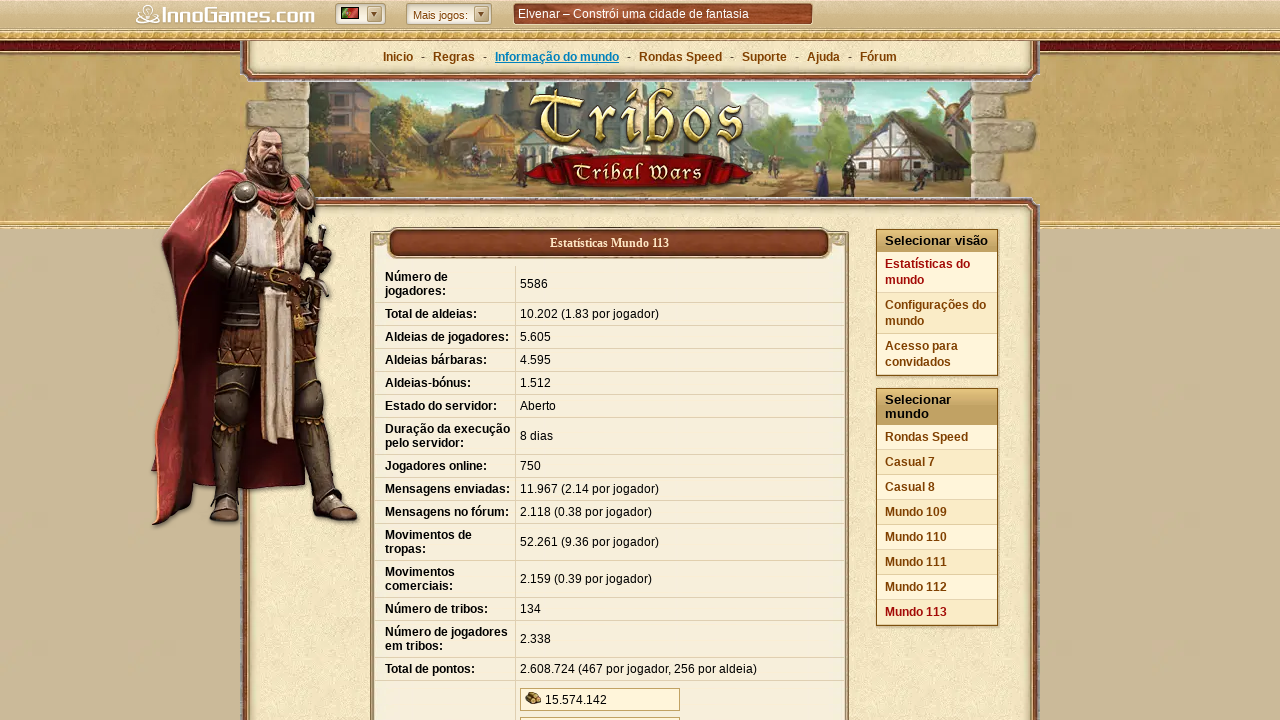